Tests checkbox interaction on SpiceJet booking page by finding and clicking on the "LTC" (Leave Travel Concession) option from a list of checkboxes

Starting URL: https://beta.spicejet.com/

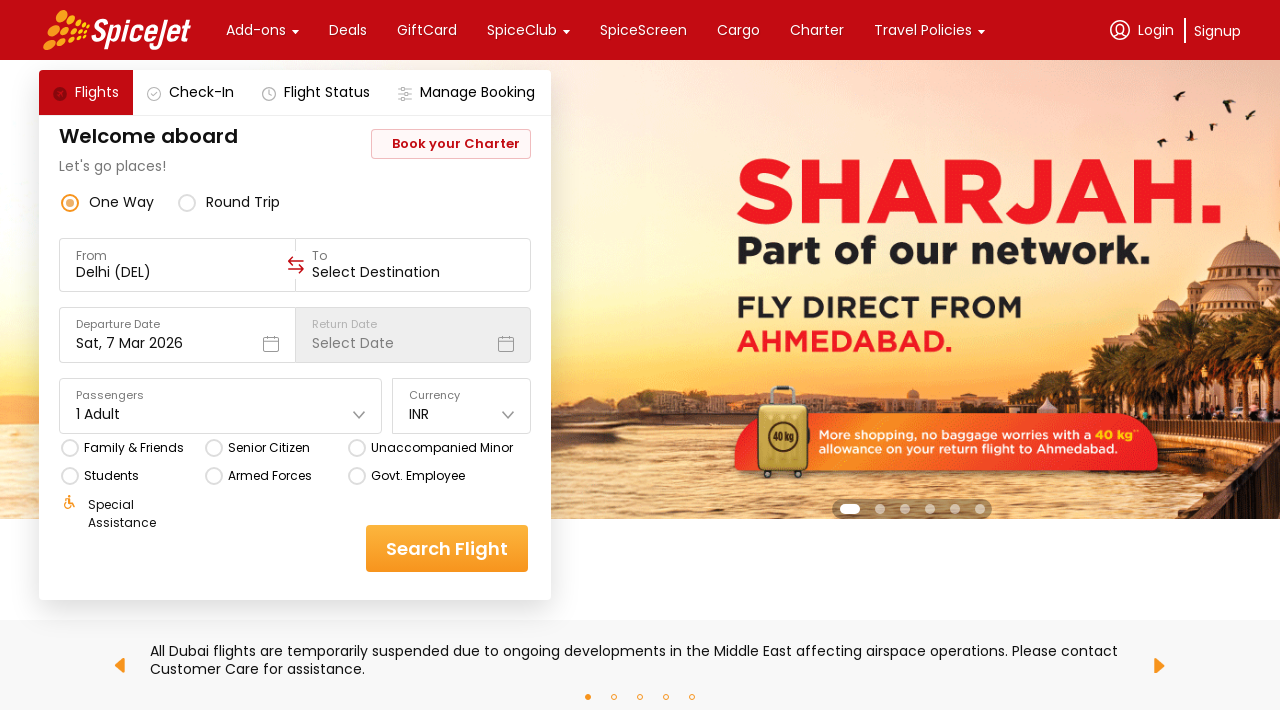

Waited for page to load with networkidle state
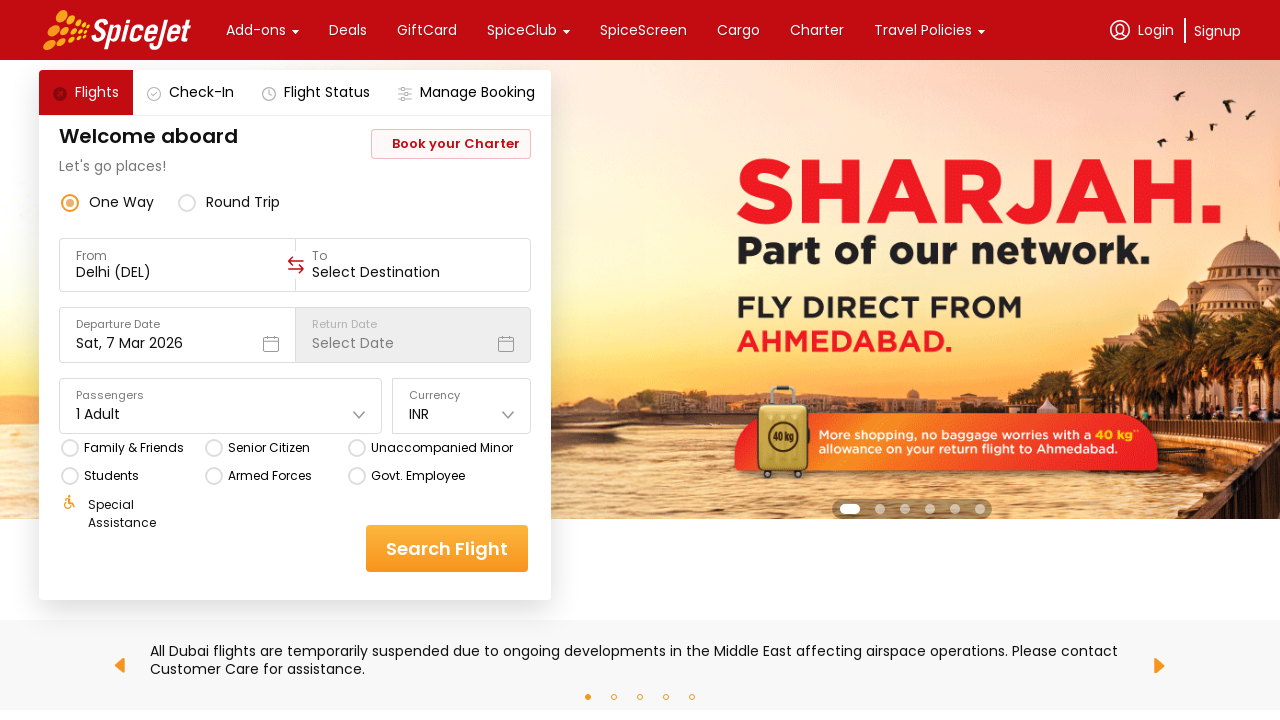

Located all checkbox/option elements
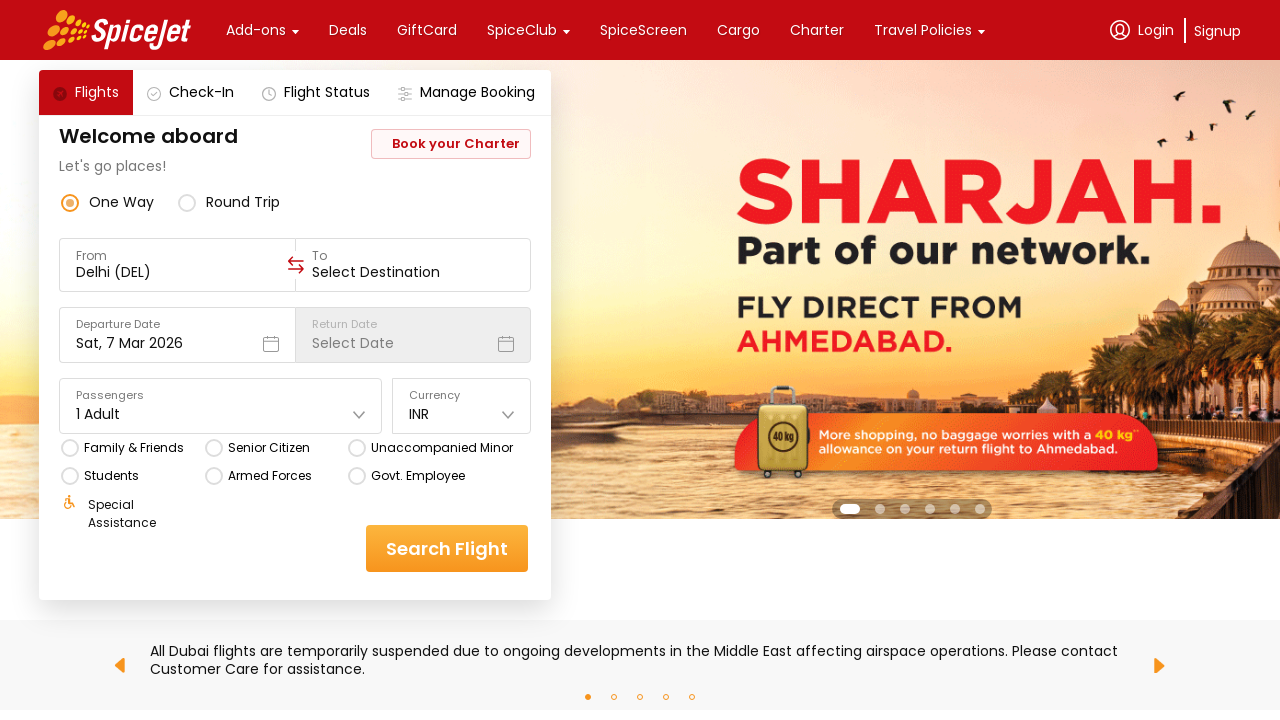

Found 6 checkbox elements
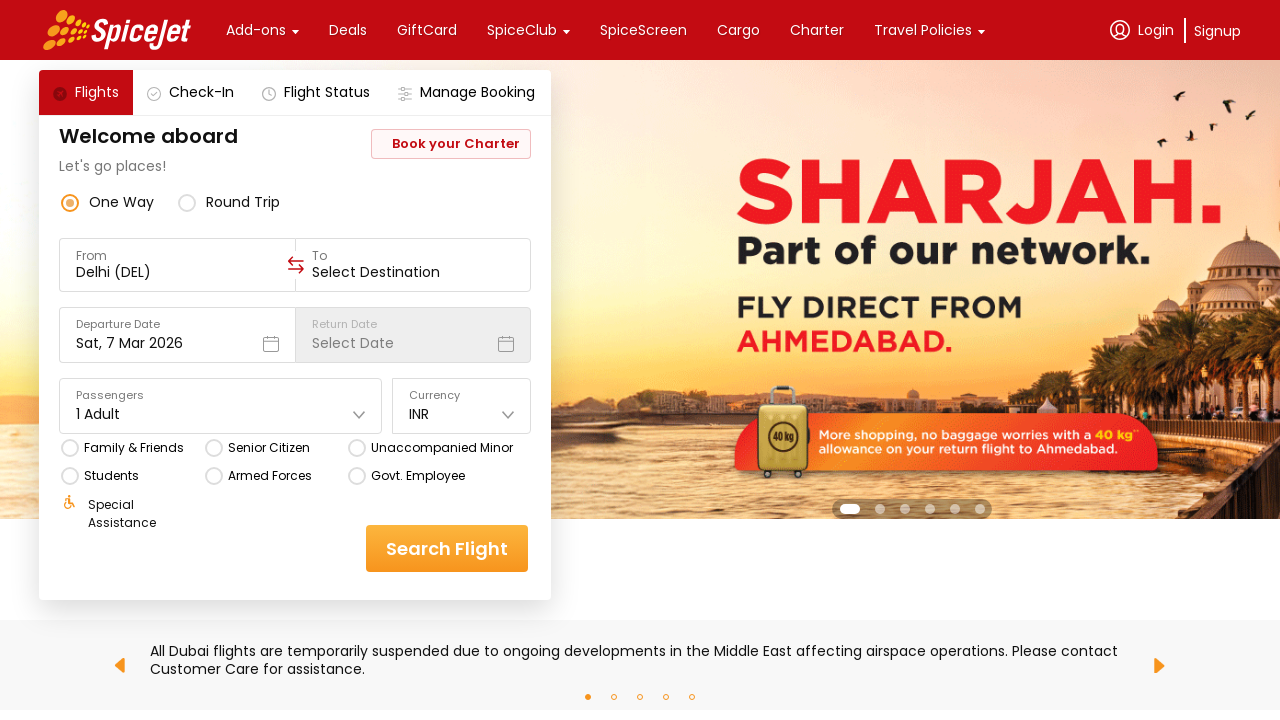

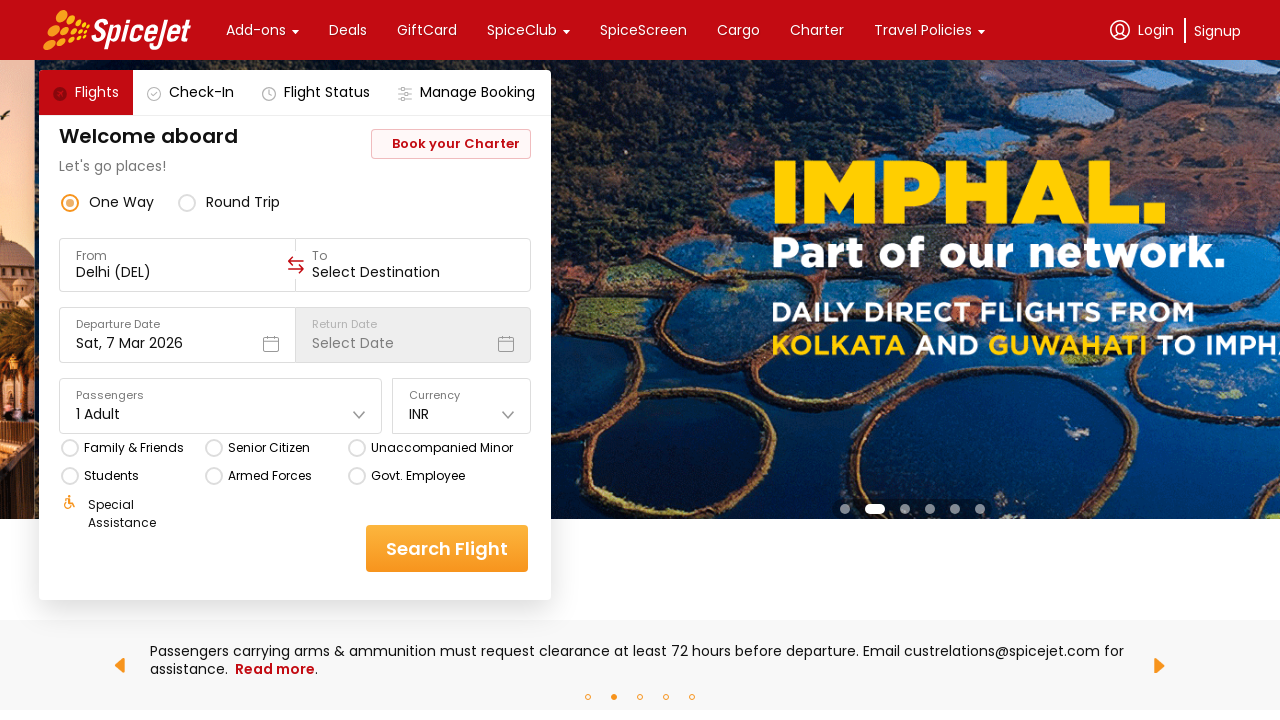